Navigates to the calculator.net percent calculator page and verifies it loads successfully. This is a minimal test demonstrating page loading capability.

Starting URL: https://www.calculator.net/percent-calculator.html

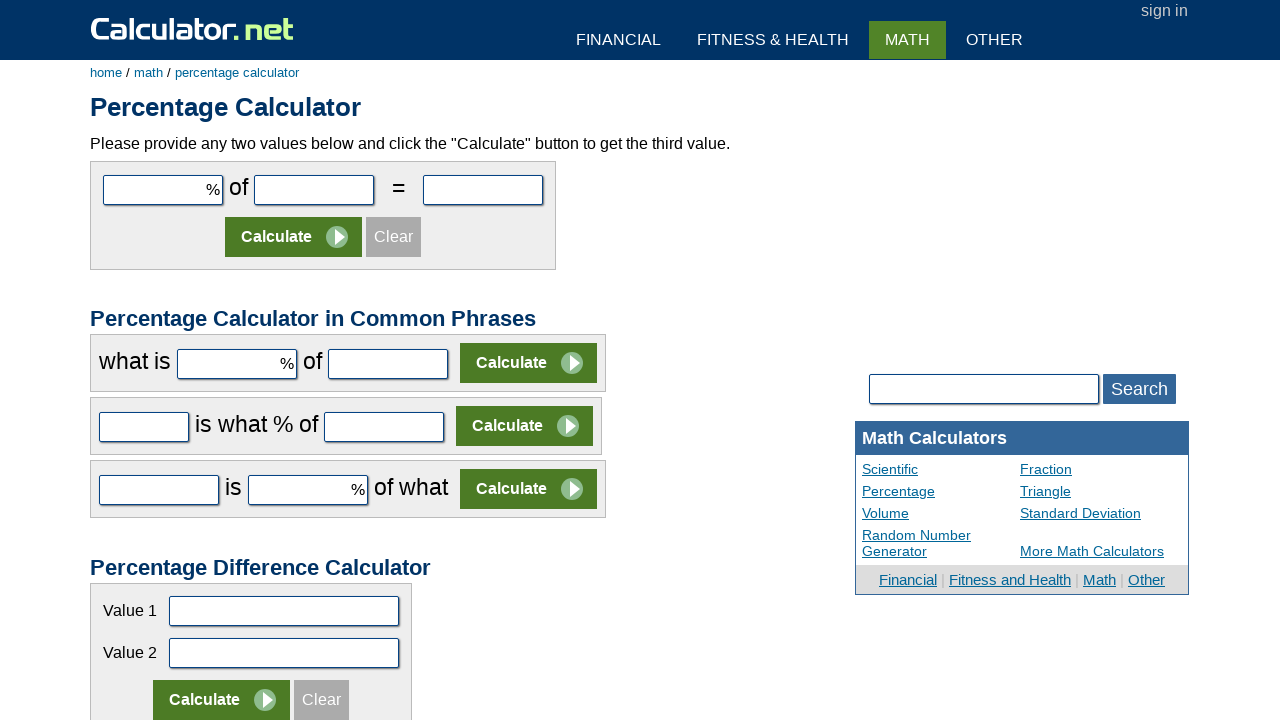

Waited for main page content to load
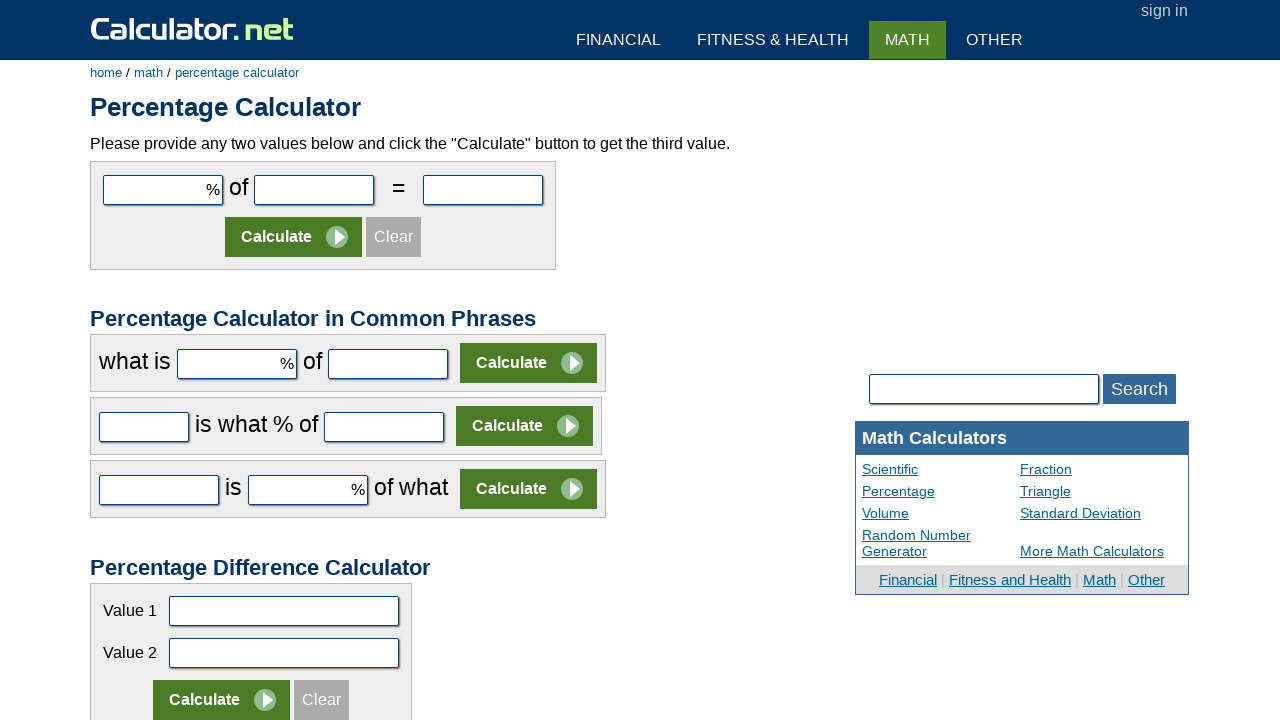

Verified first percent calculator input field is present
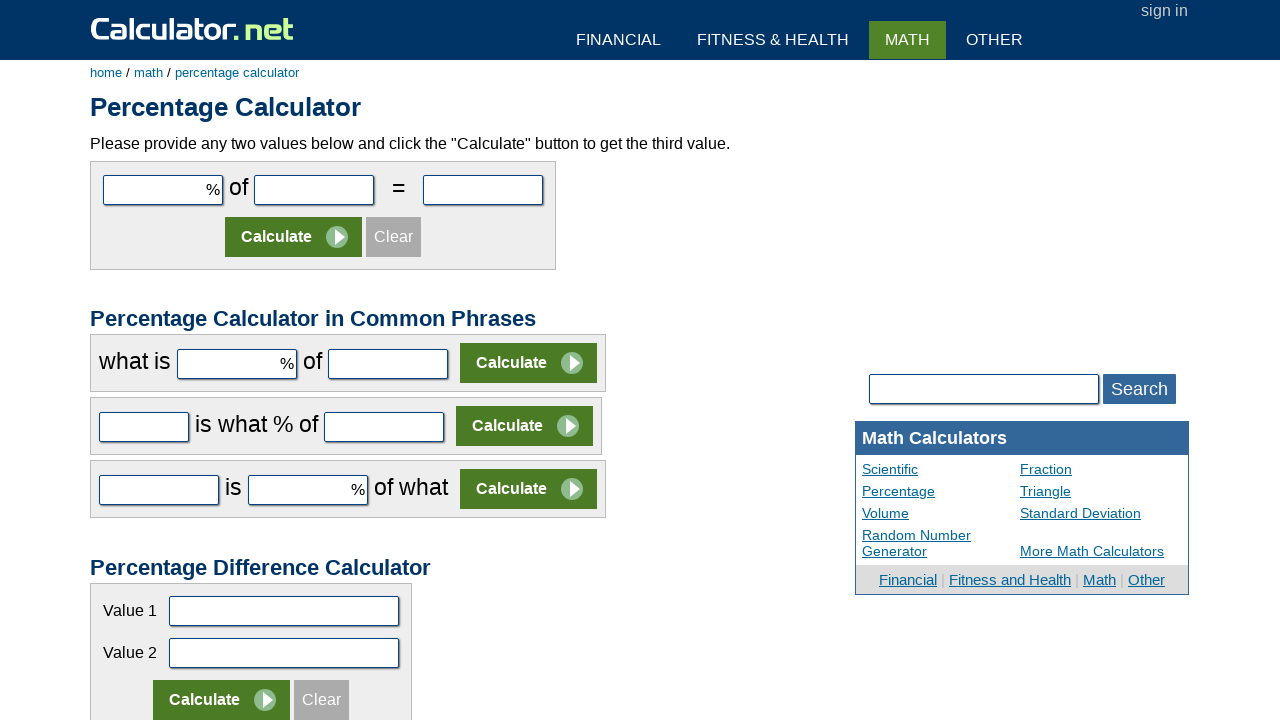

Verified second percent calculator input field is present
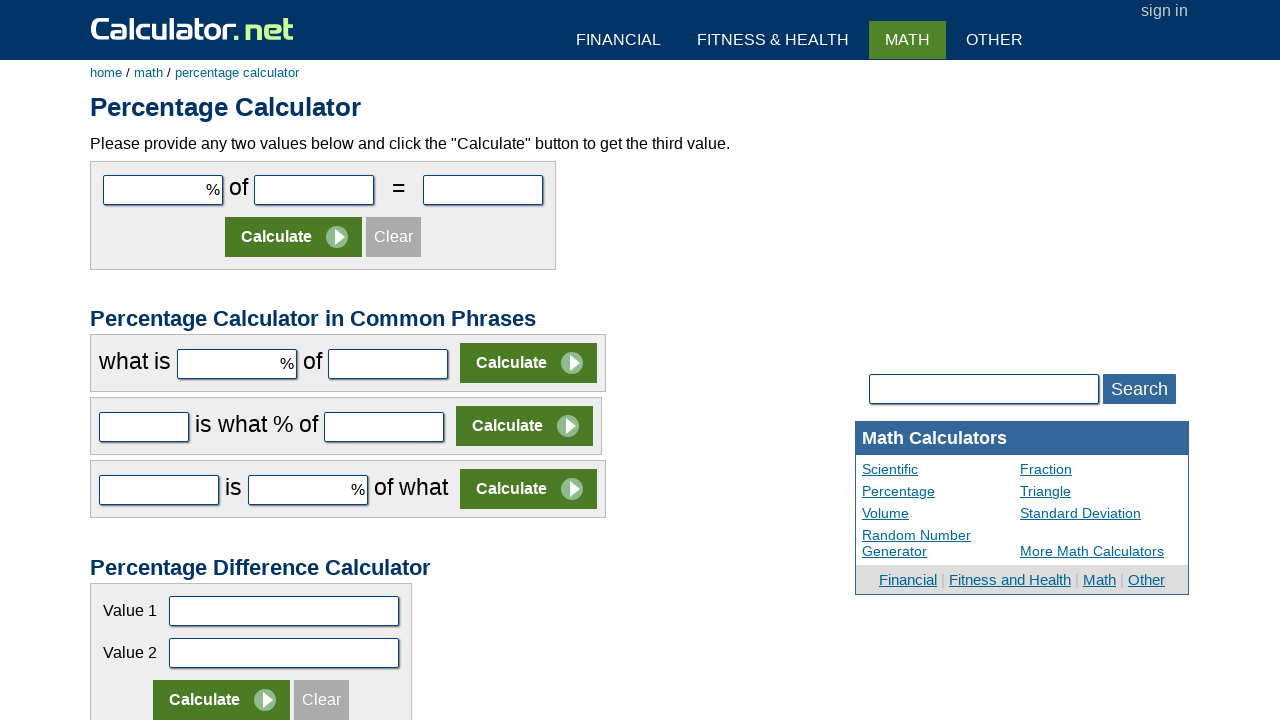

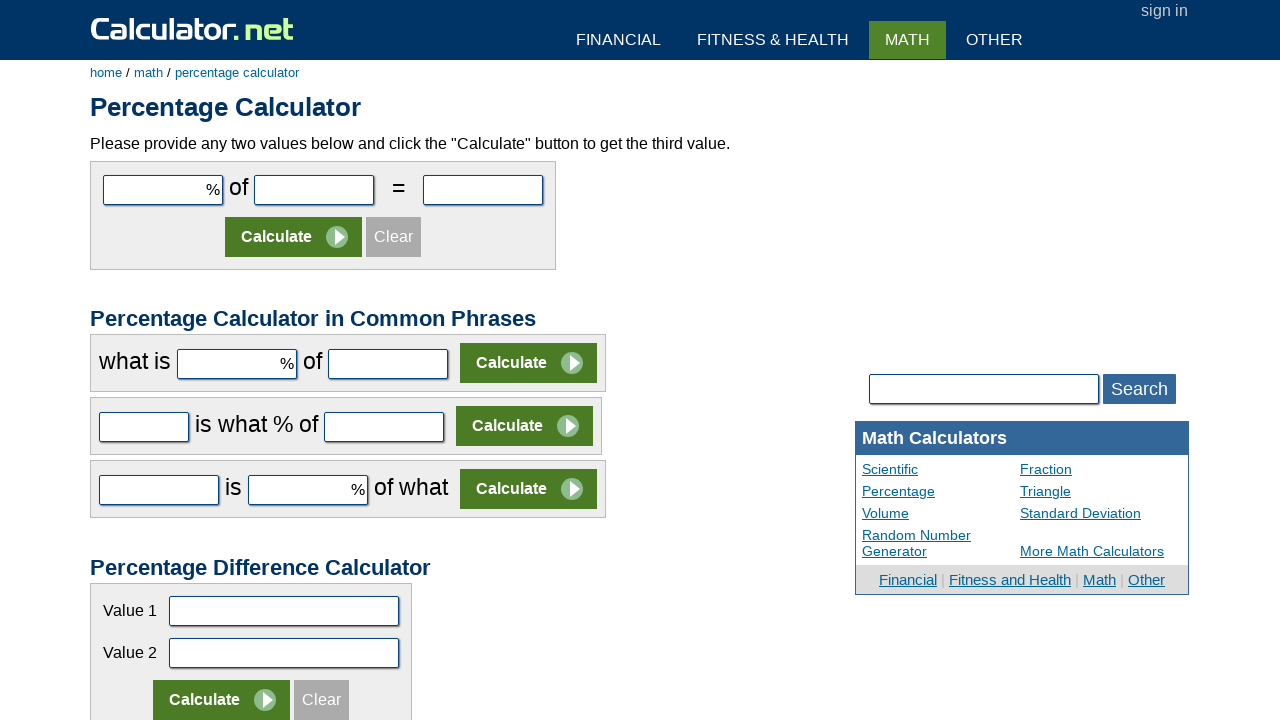